Tests iframe interaction by locating a frame and clicking on a lifetime access link within it

Starting URL: https://rahulshettyacademy.com/AutomationPractice/

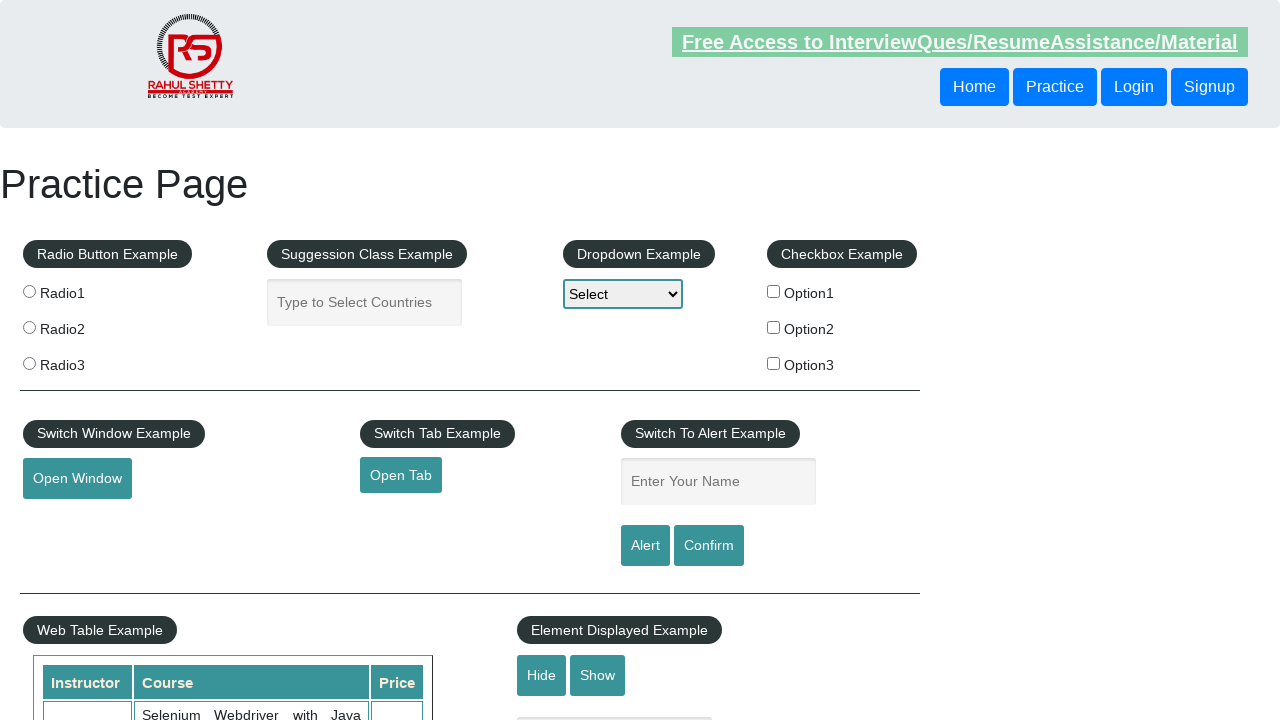

Located iframe with ID 'courses-iframe'
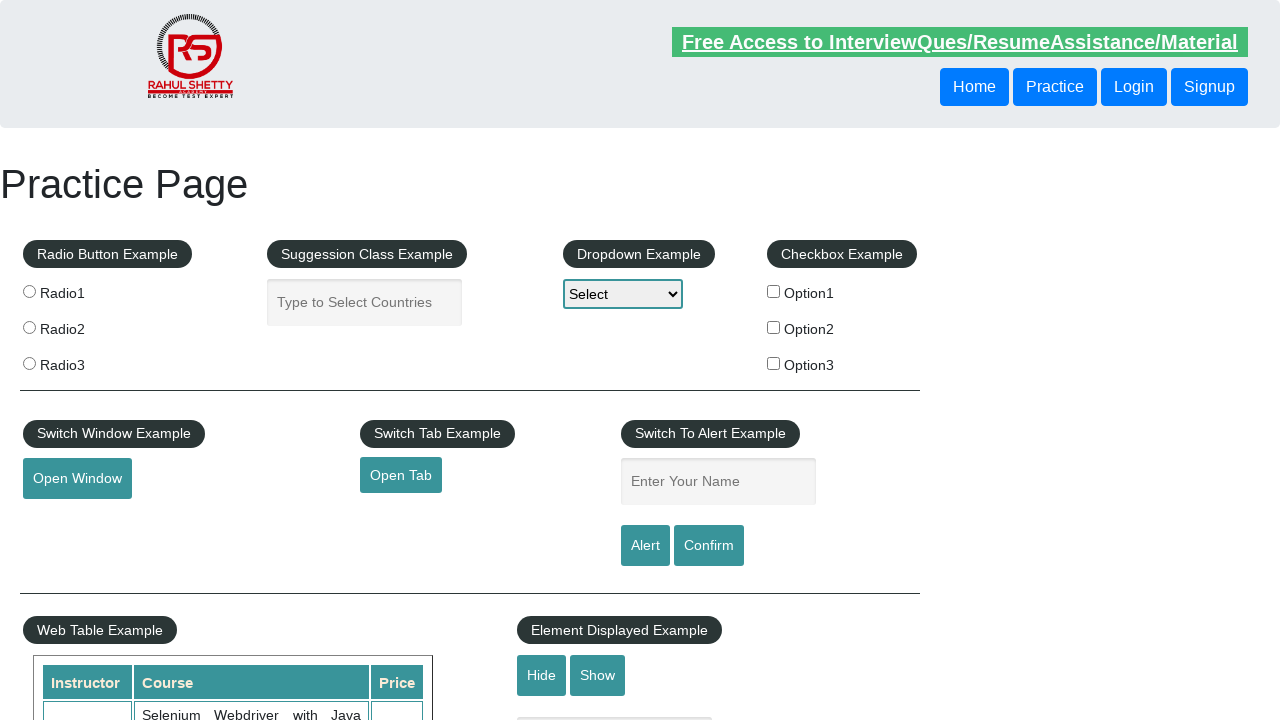

Clicked on lifetime access link within the iframe at (307, 360) on #courses-iframe >> internal:control=enter-frame >> li a[href*='lifetime-access']
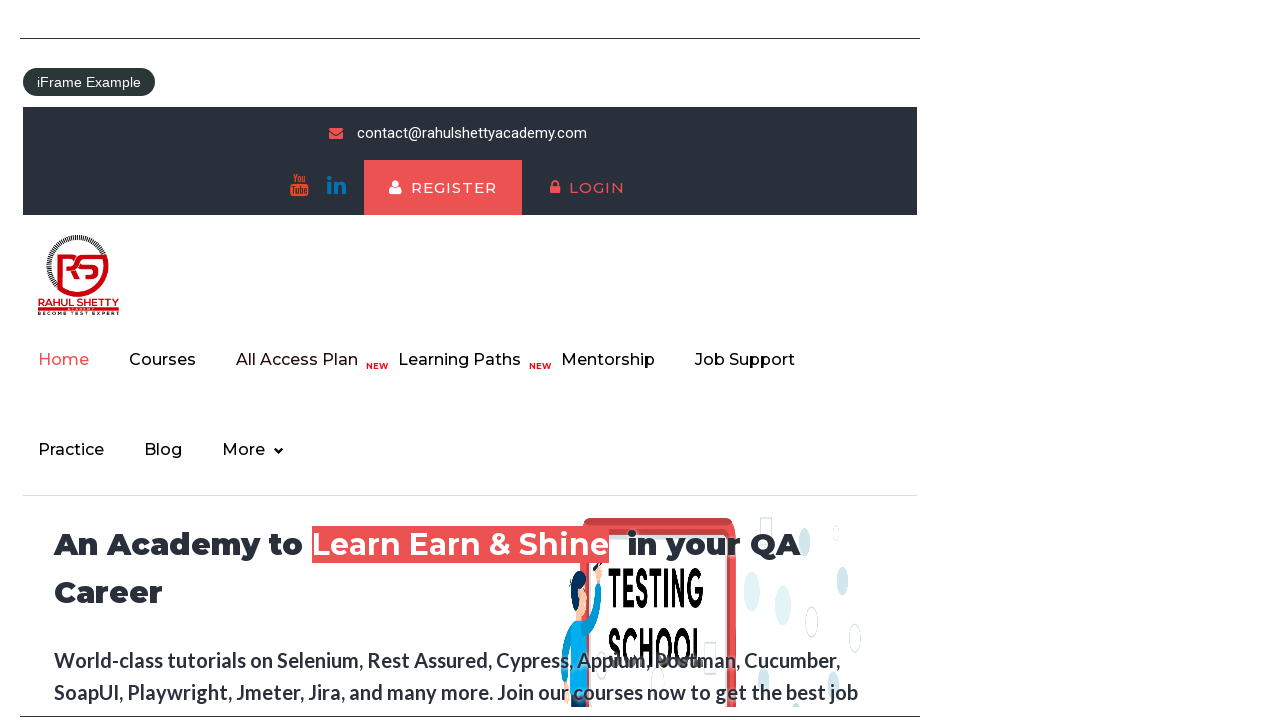

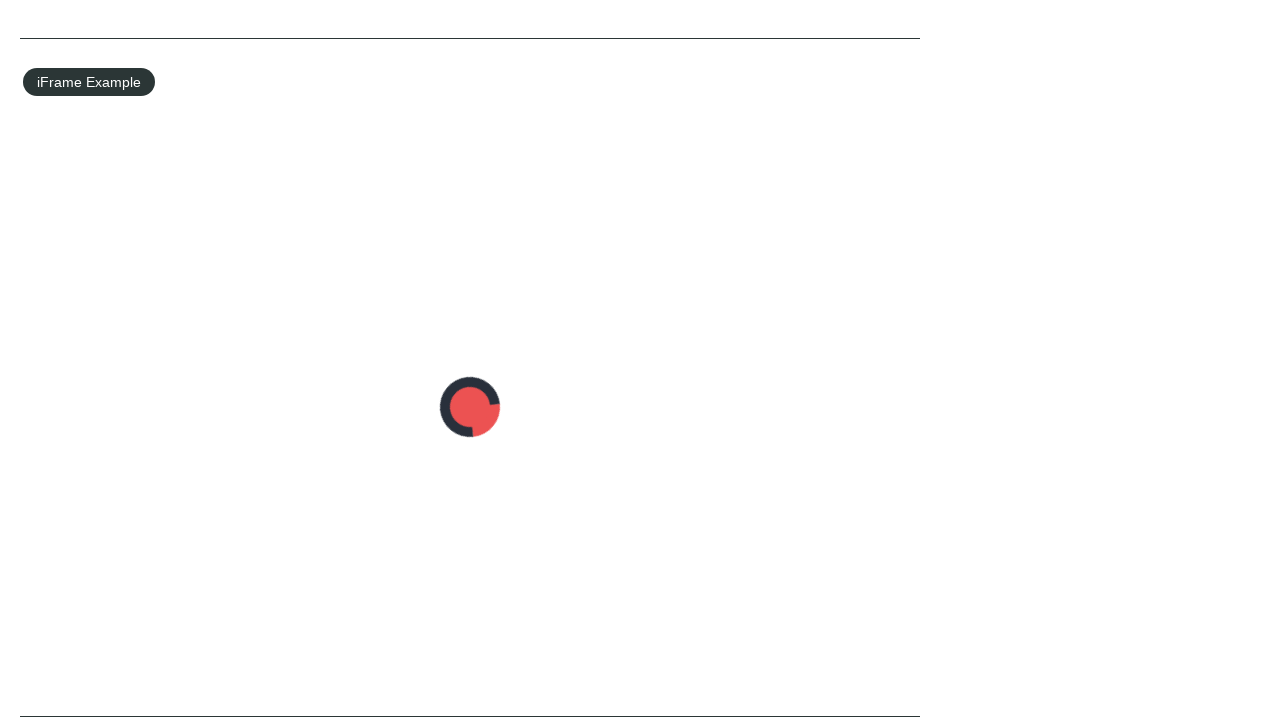